Tests clicking multiple checkbox elements on the form

Starting URL: http://sahitest.com/demo/formTest.htm

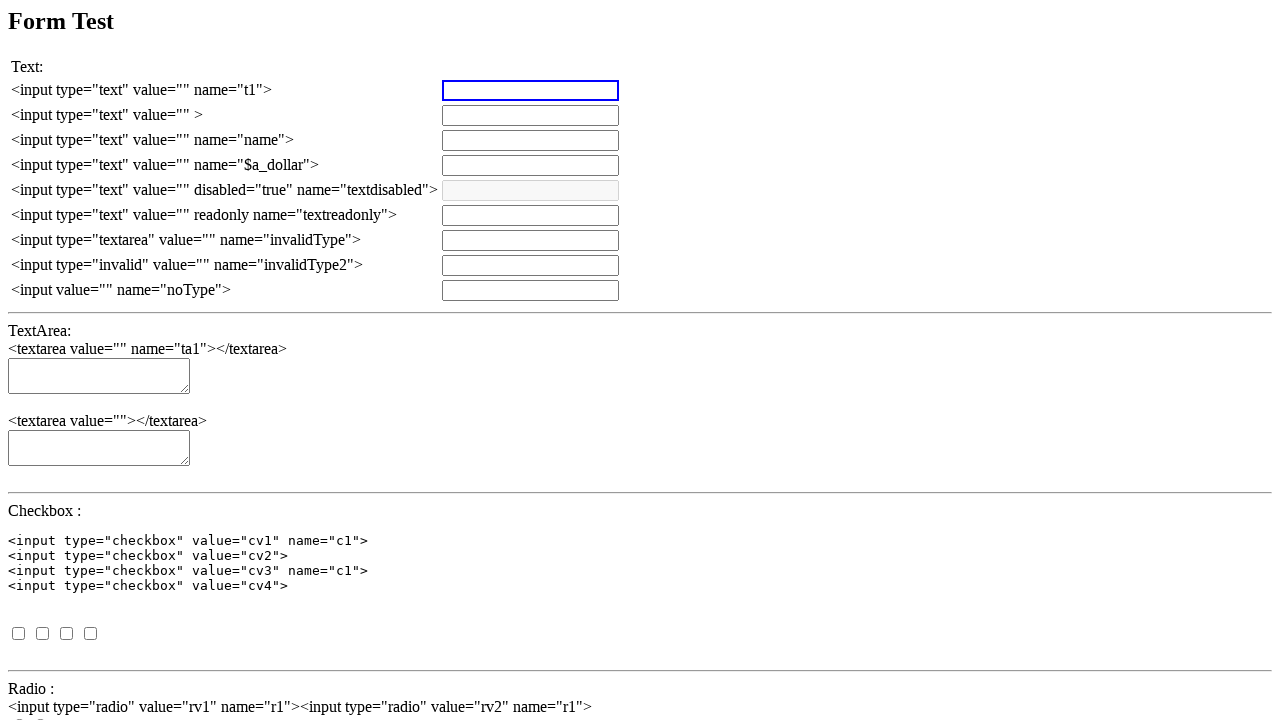

Set up dialog handler for alert popup on page load
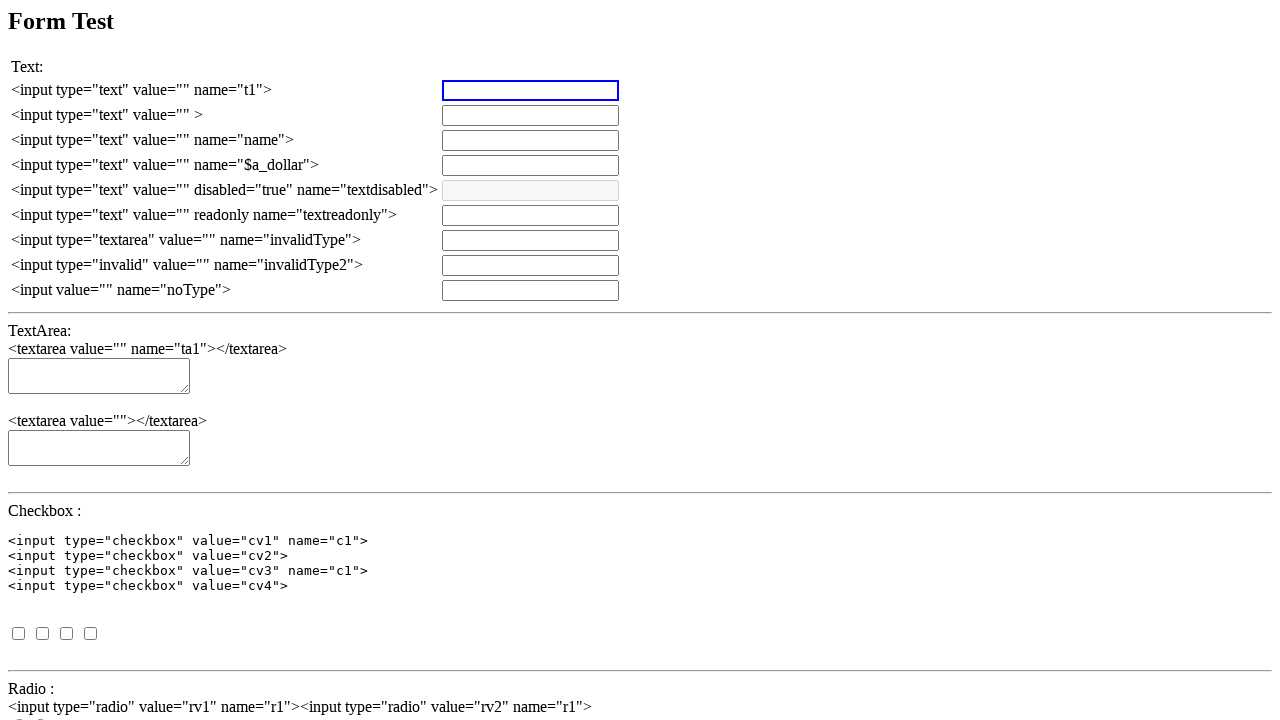

Clicked first checkbox (cv1) at (18, 633) on input[value='cv1']
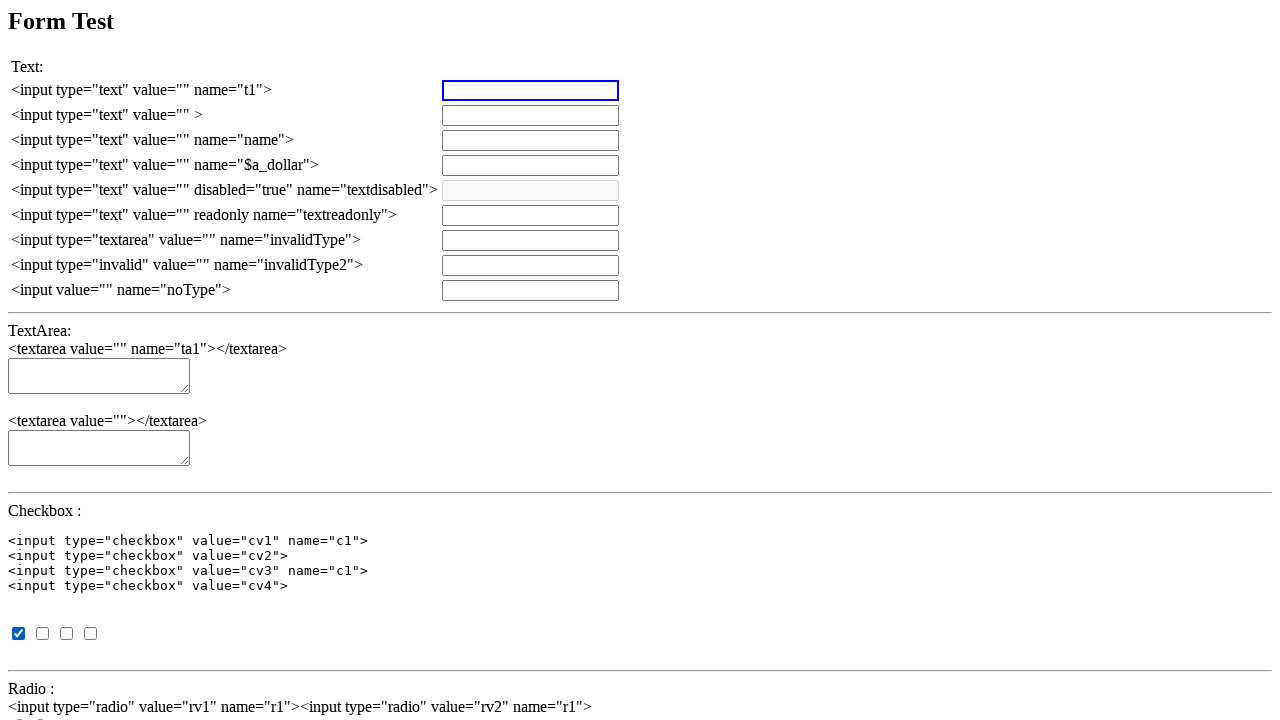

Clicked second checkbox (cv2) at (42, 633) on input[value='cv2']
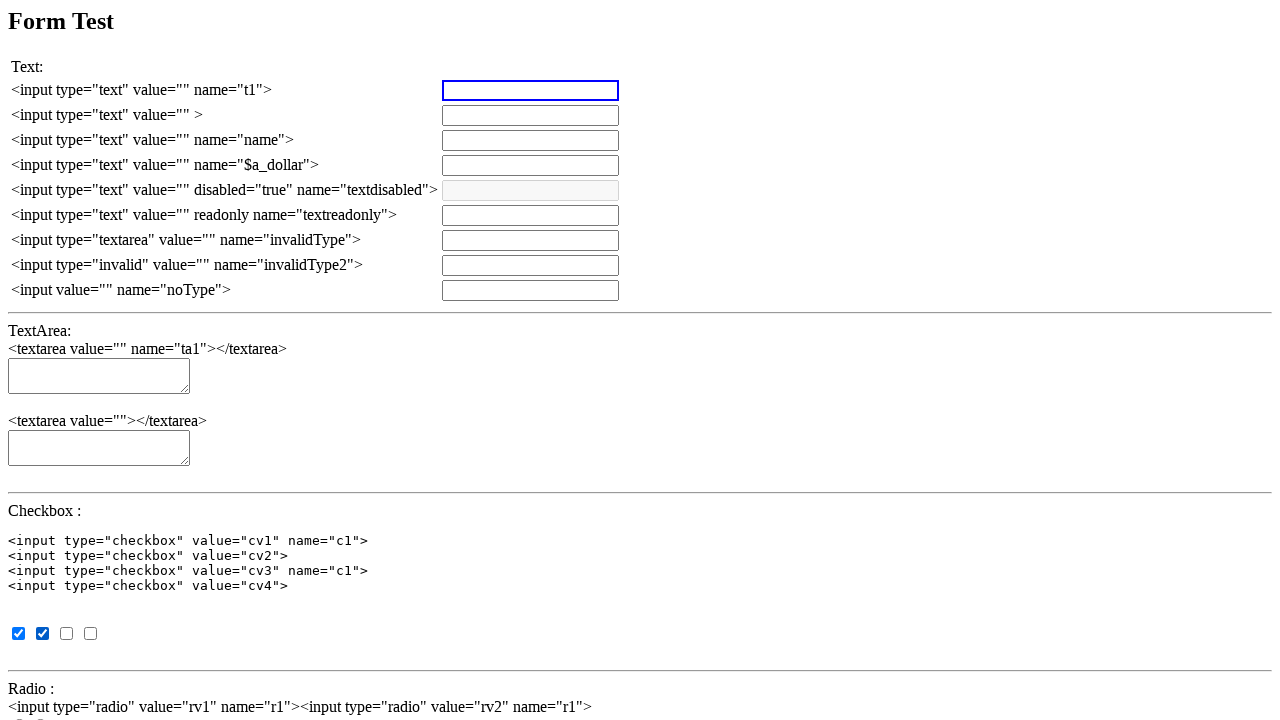

Clicked third checkbox (cv3) at (66, 633) on input[value='cv3']
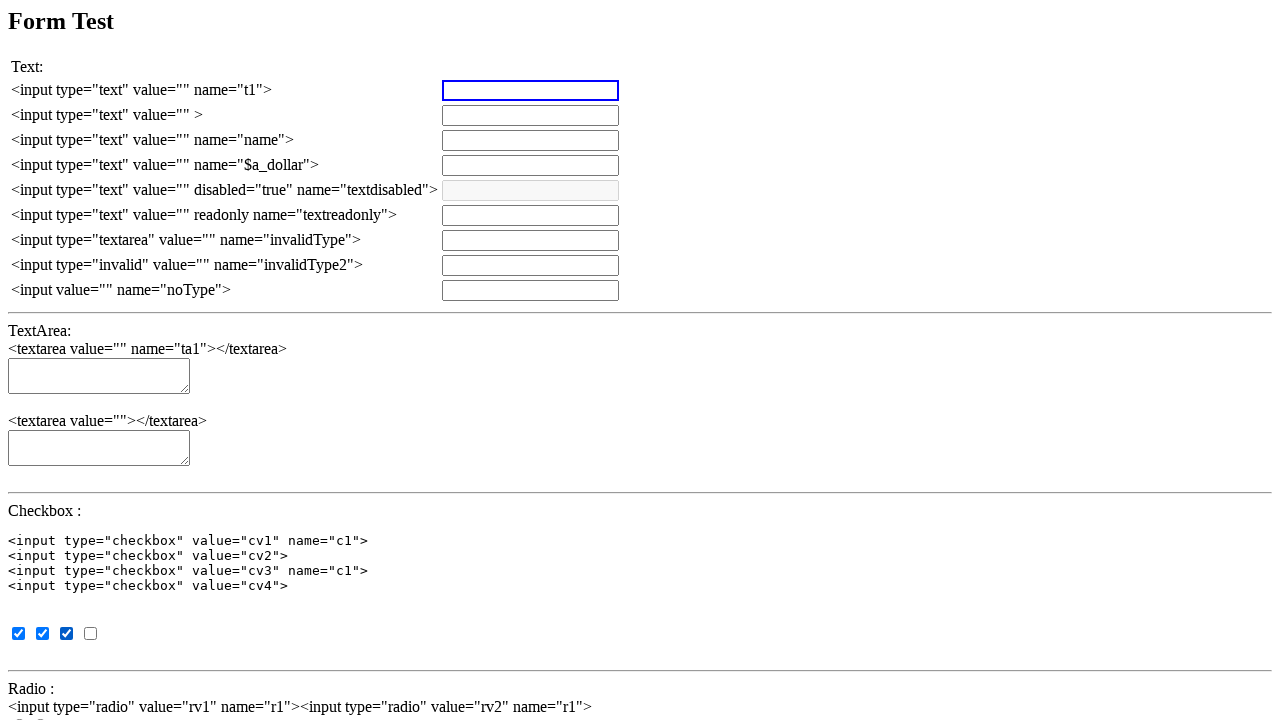

Clicked fourth checkbox using xpath at (90, 633) on xpath=//input[@type='checkbox']/../input[4]
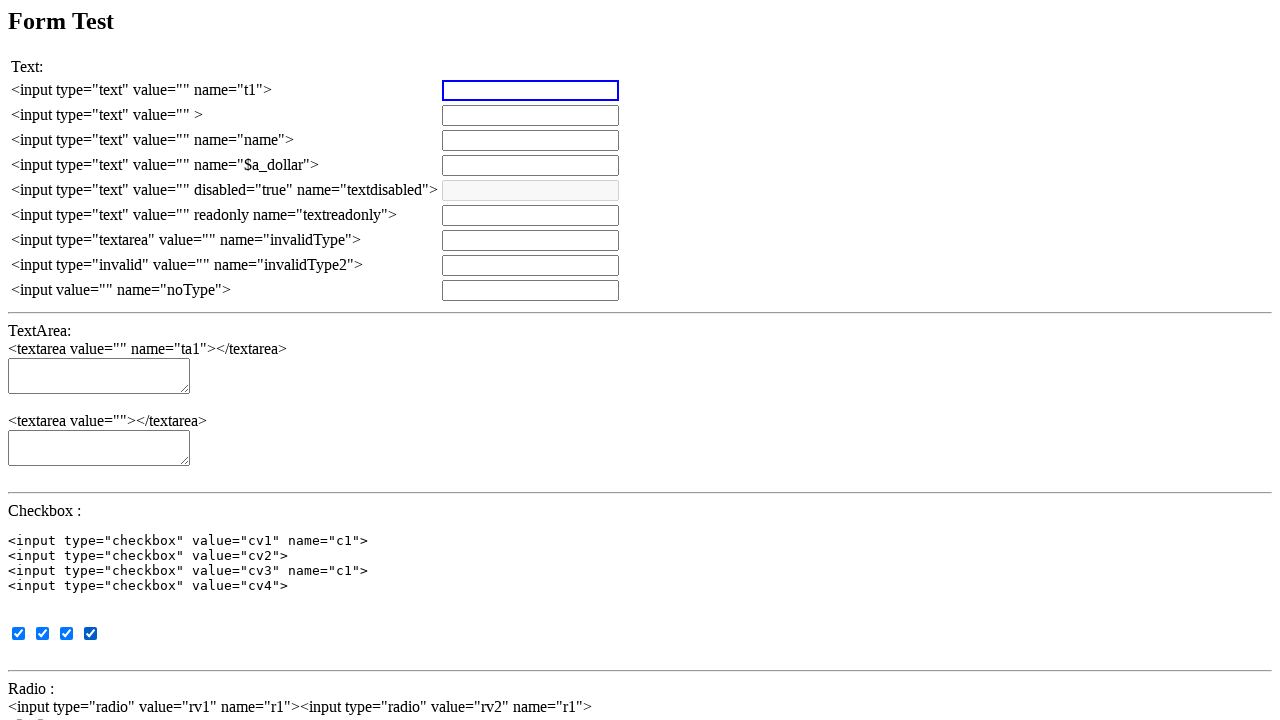

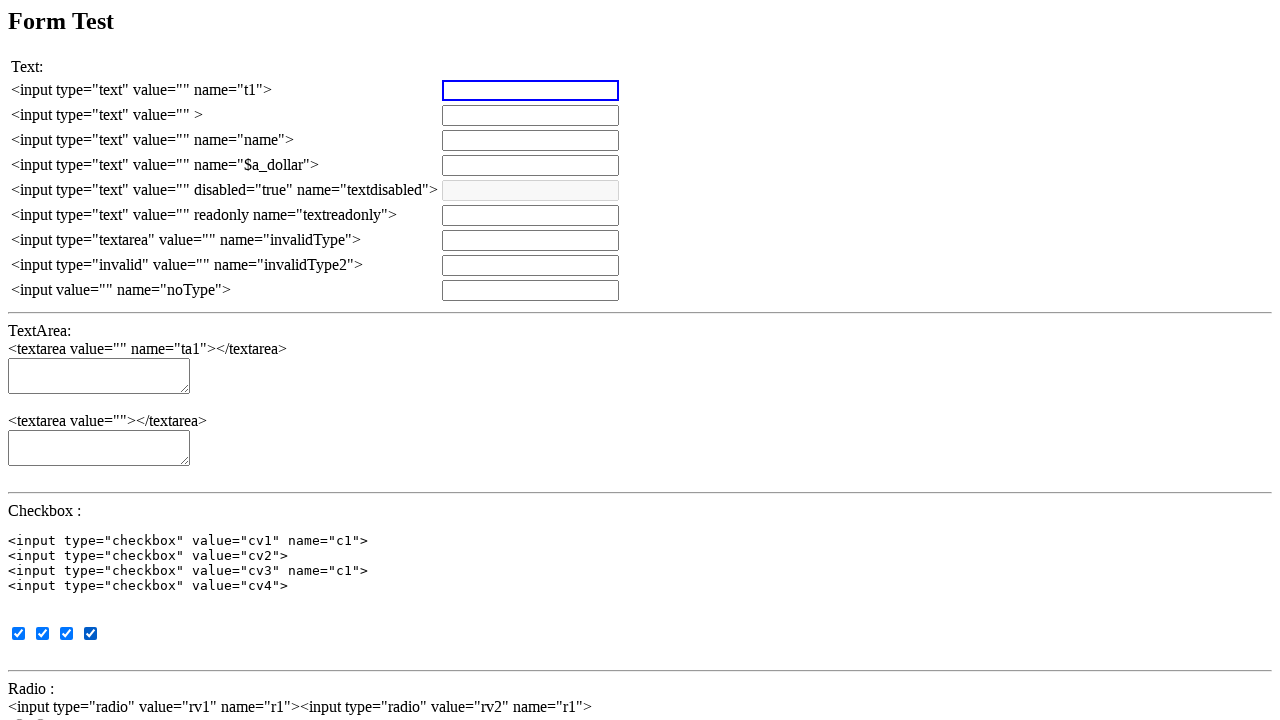